Tests filling out the first name field on a German business marketplace registration form

Starting URL: https://www.marktplatz-mittelstand.de/Firmeneintrag

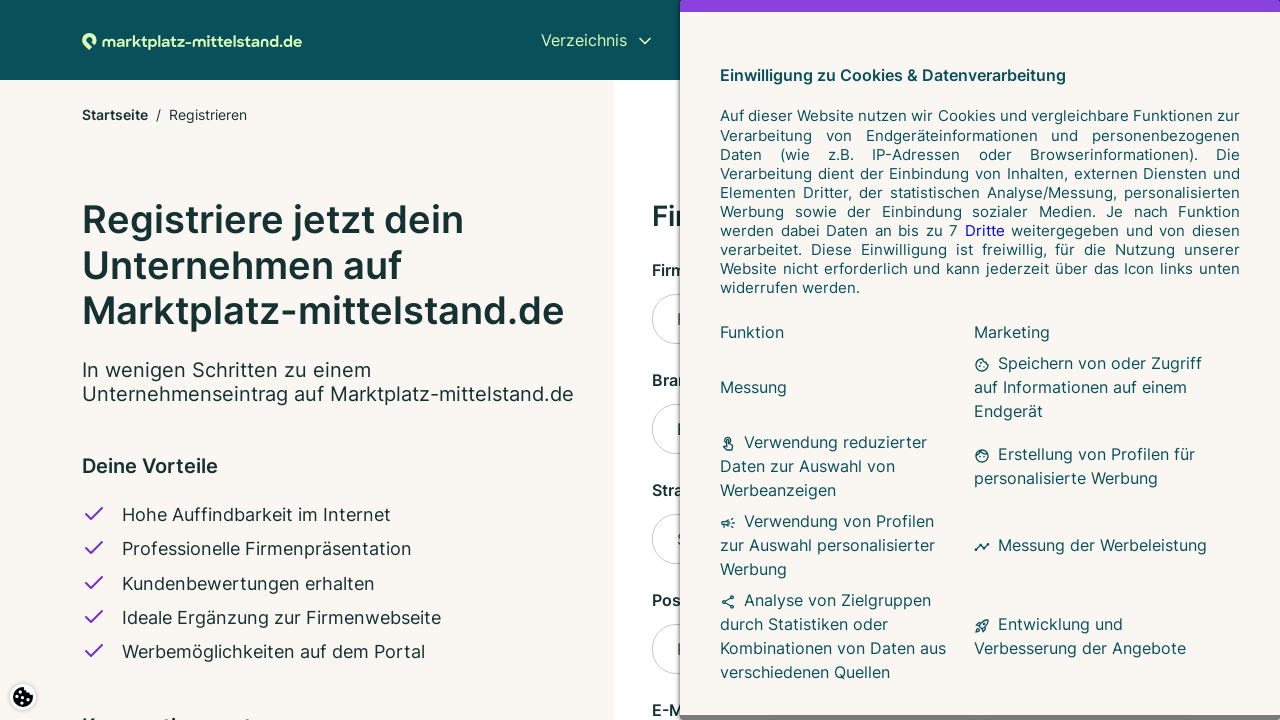

Filled first name field with 'Johann' on German business marketplace registration form on input#firstname
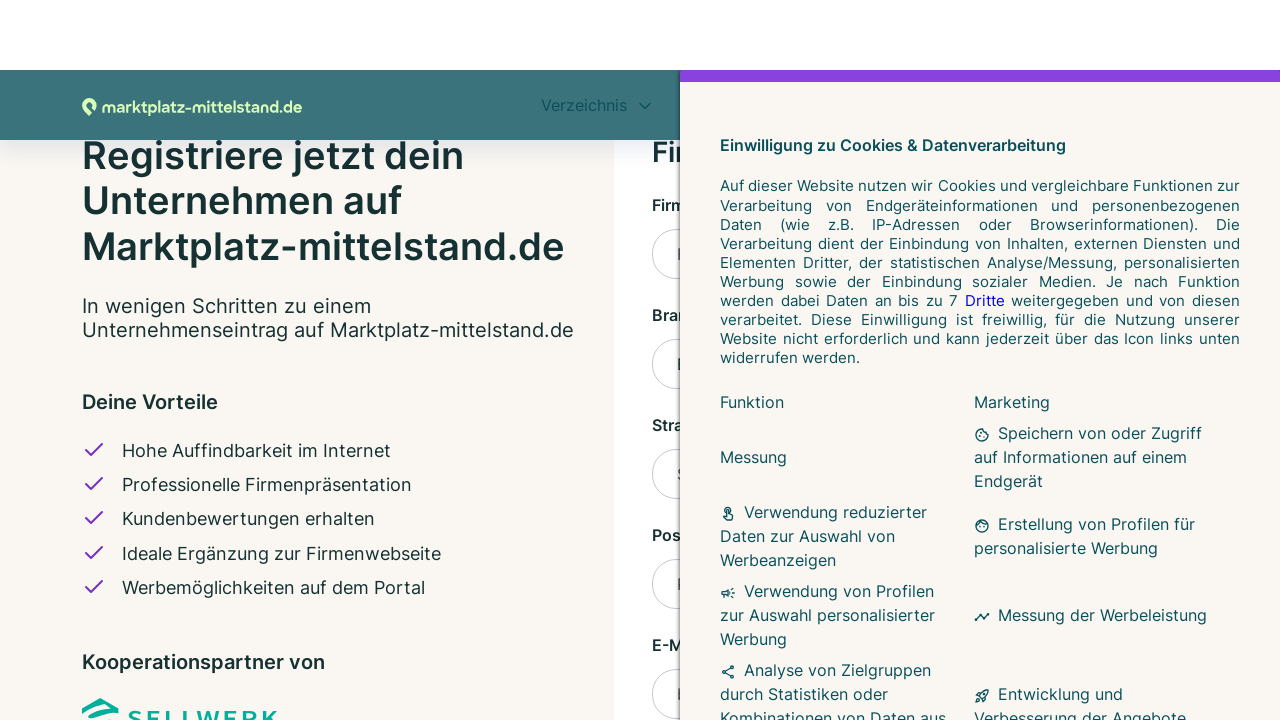

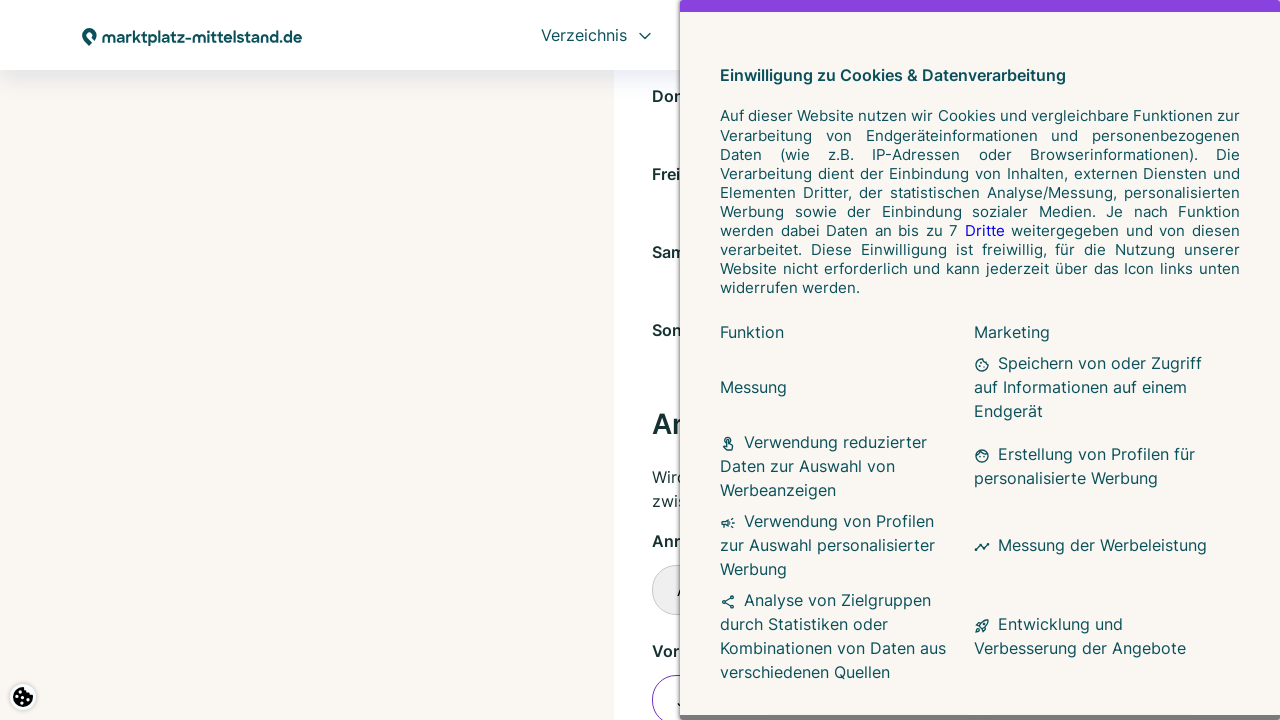